Navigates to a TesterHome topic page, clicks a button, and then clicks on a link containing "整体架构"

Starting URL: https://testerhome.com/topics/19832

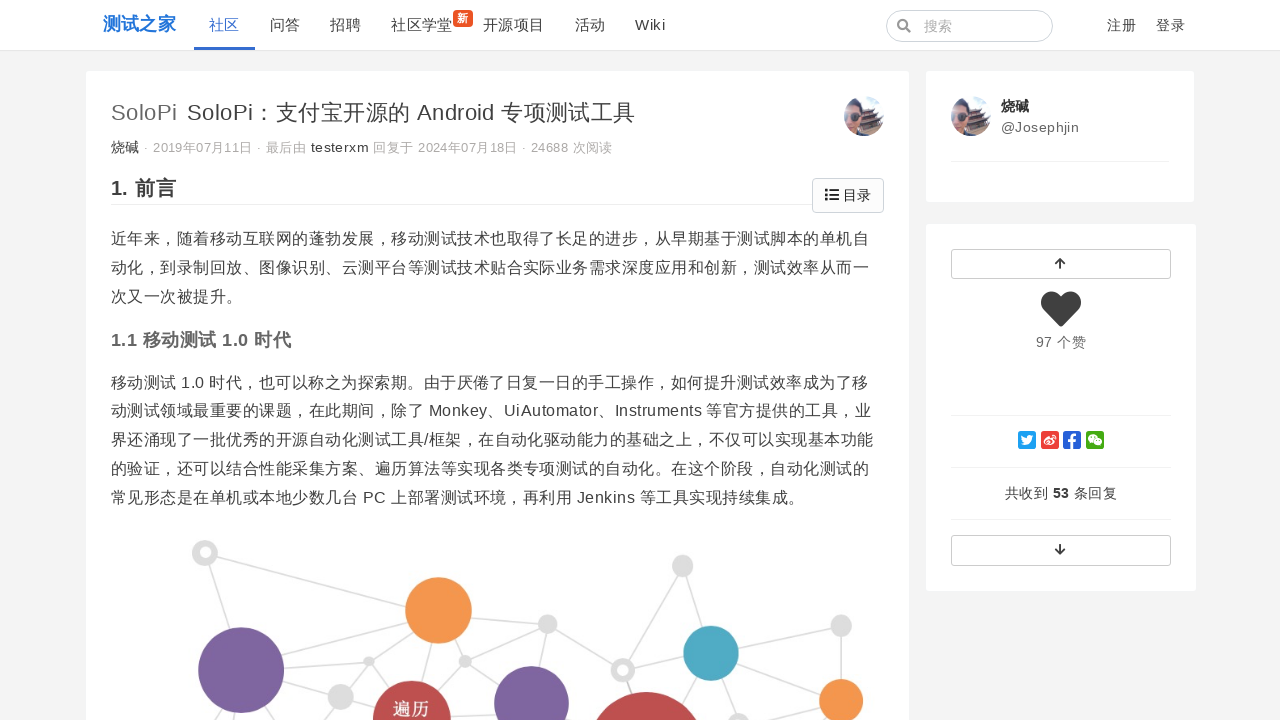

Clicked the button with class 'btn btn-default' at (848, 196) on button[class*="btn btn-default"]
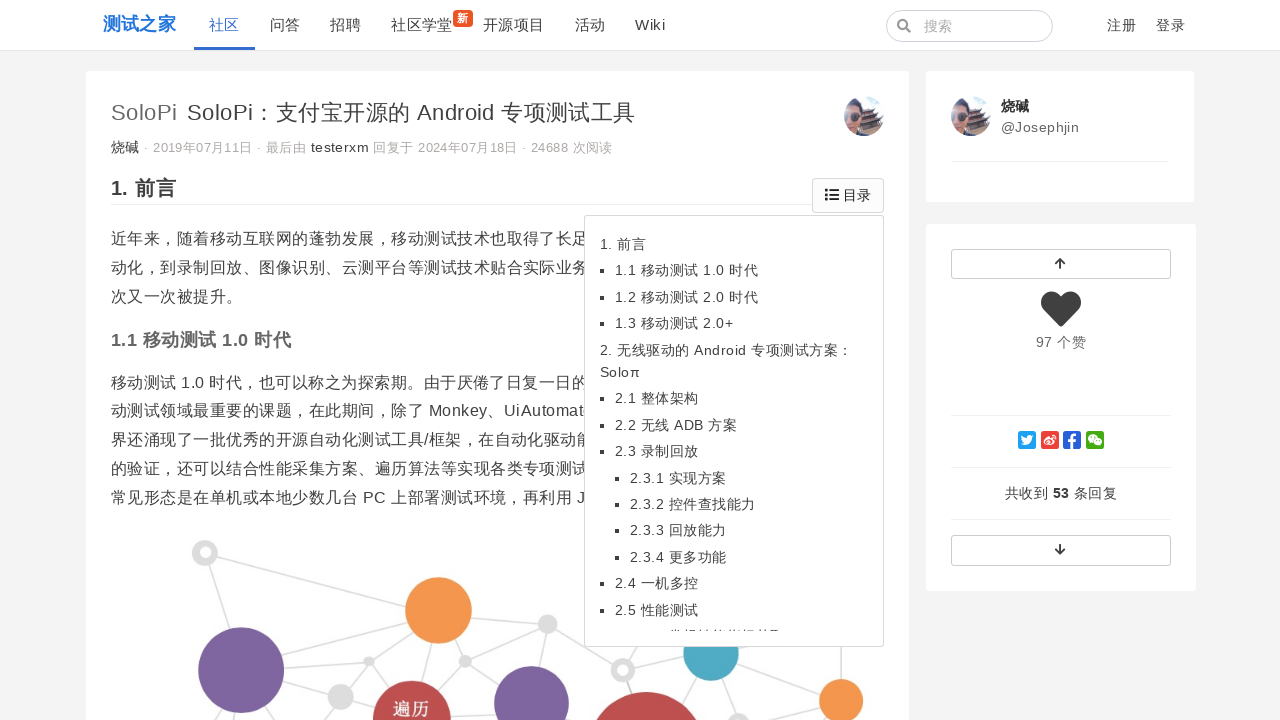

Clicked the link containing '整体架构' at (657, 398) on xpath=//a[contains(text(),'整体架构')]
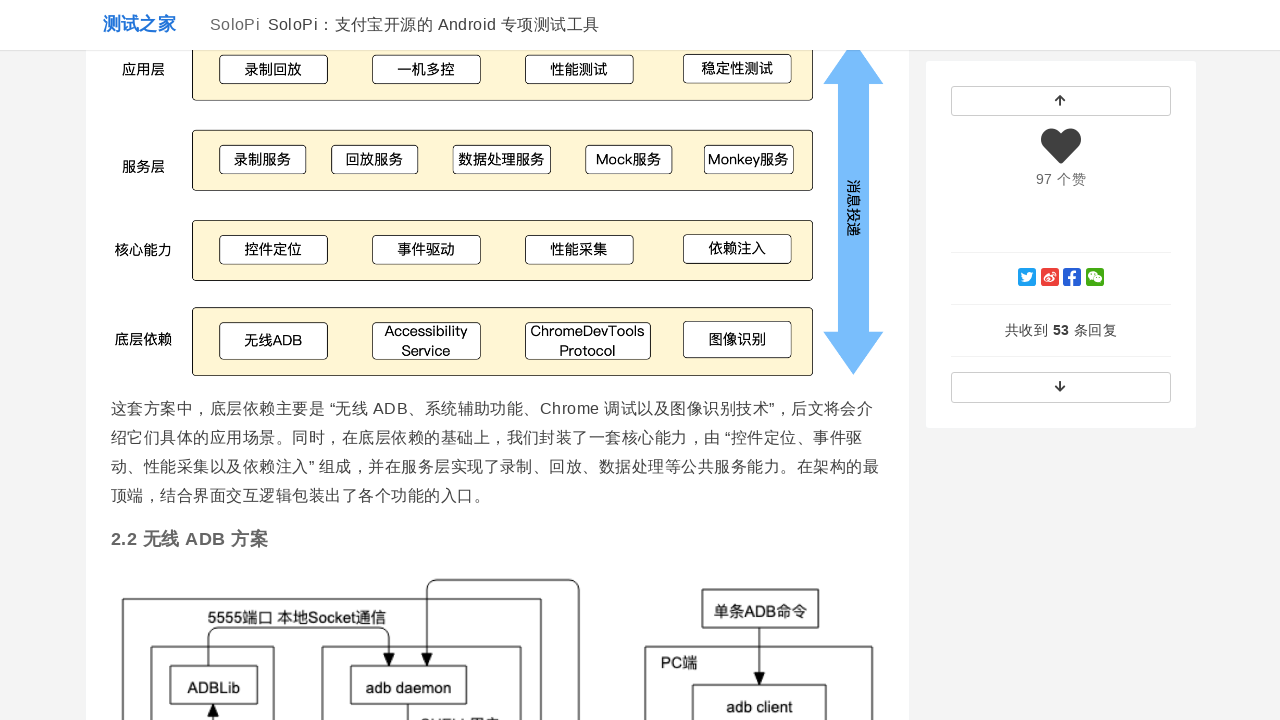

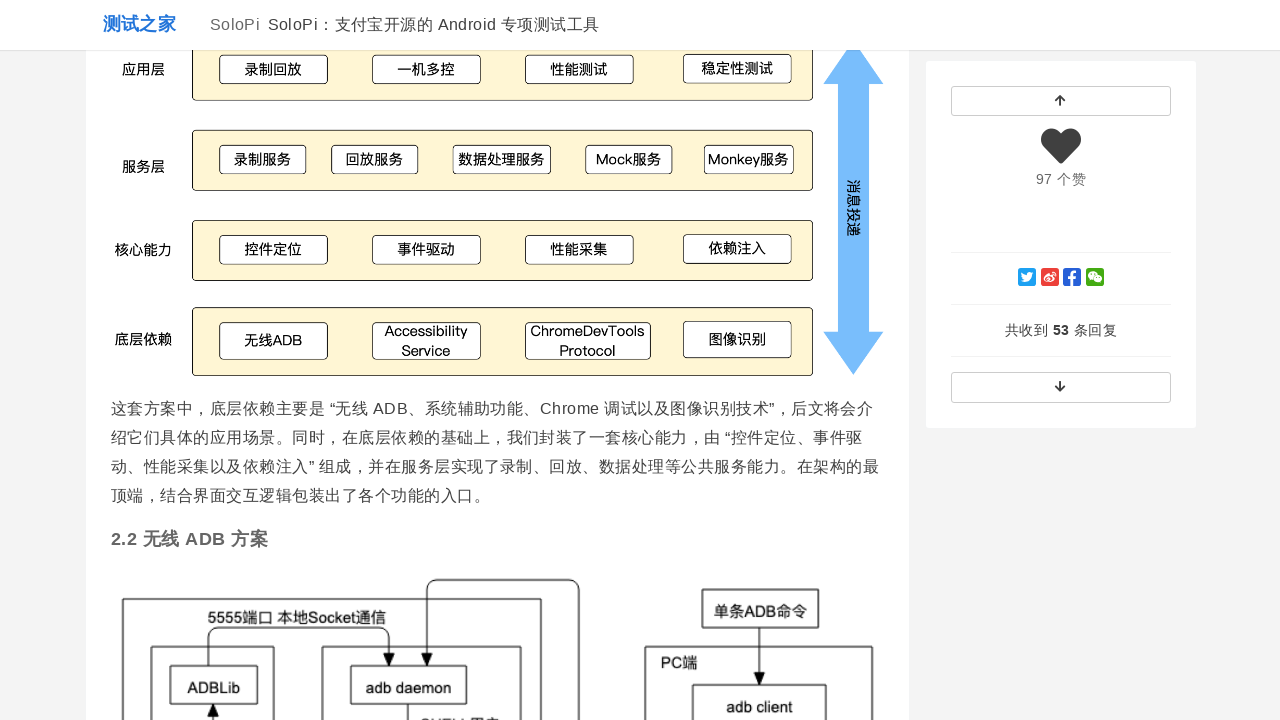